Tests the "Return to main page" button functionality in the catalog authorization modal

Starting URL: https://moigektar.ru/catalogue/?__counters=1

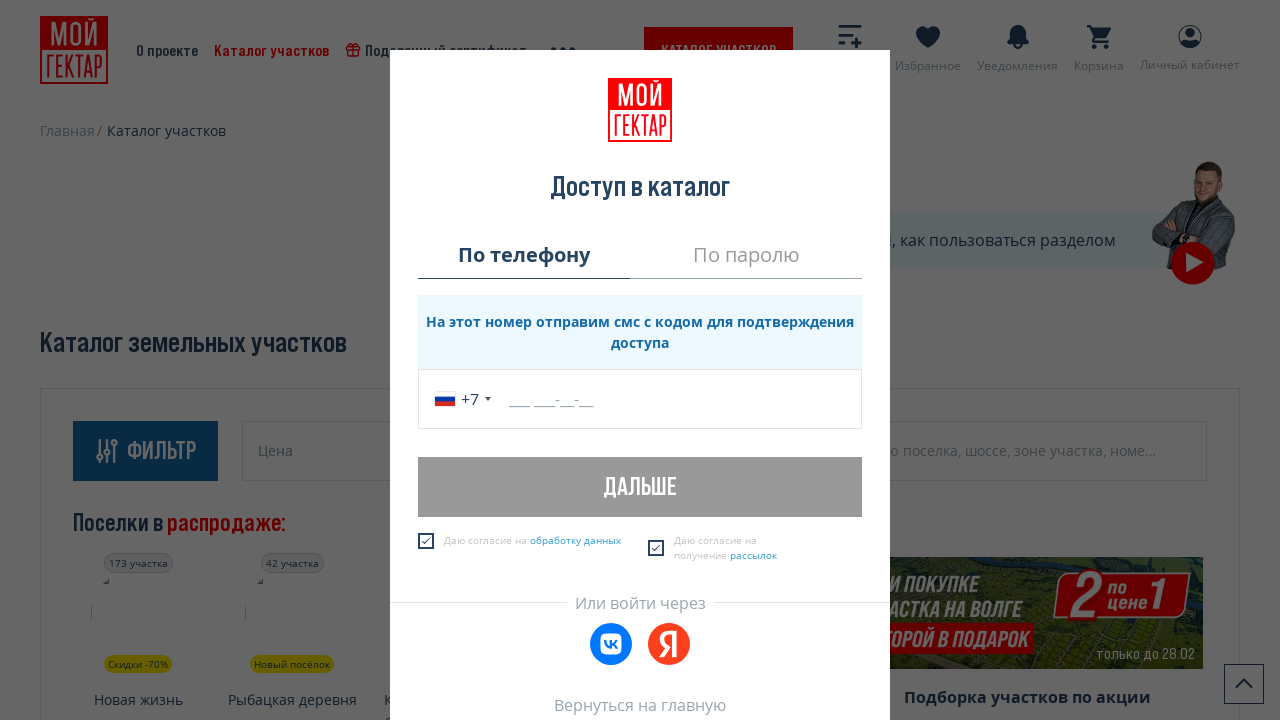

Navigated to catalog page
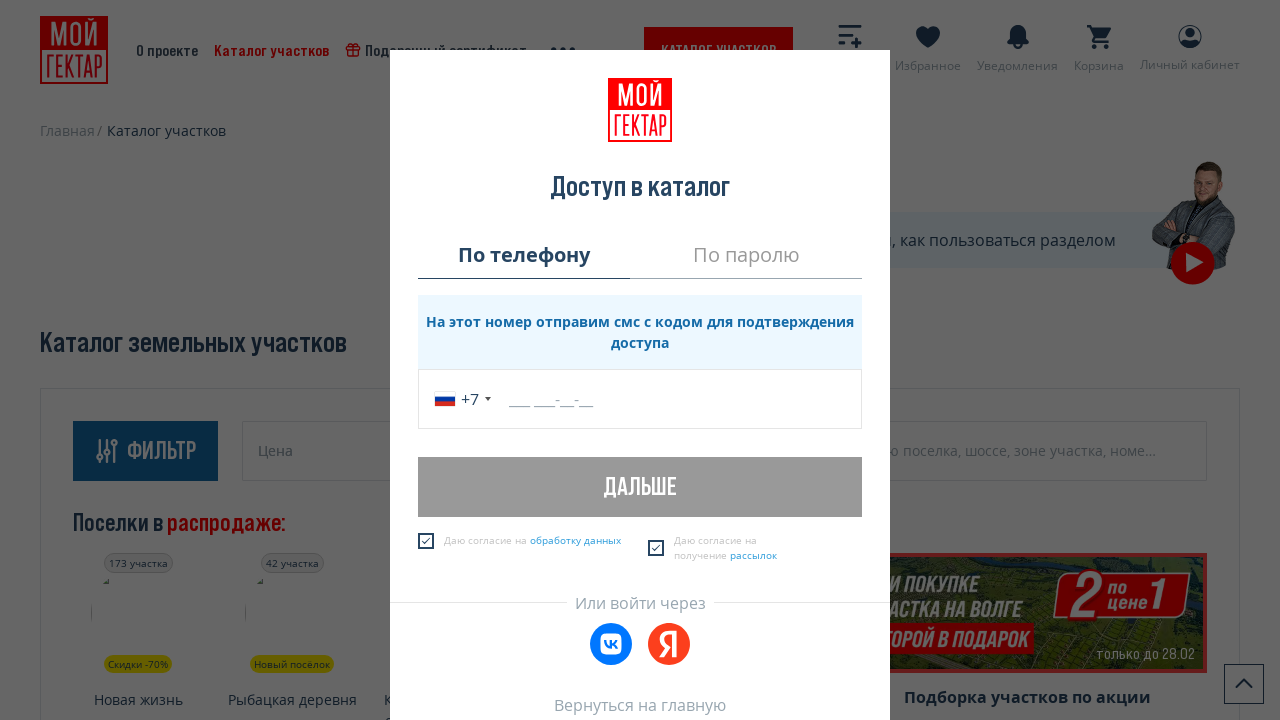

Clicked 'Return to main page' button in catalog authorization modal at (640, 705) on xpath=//*[text()[contains(., "Вернуться на главную")]]
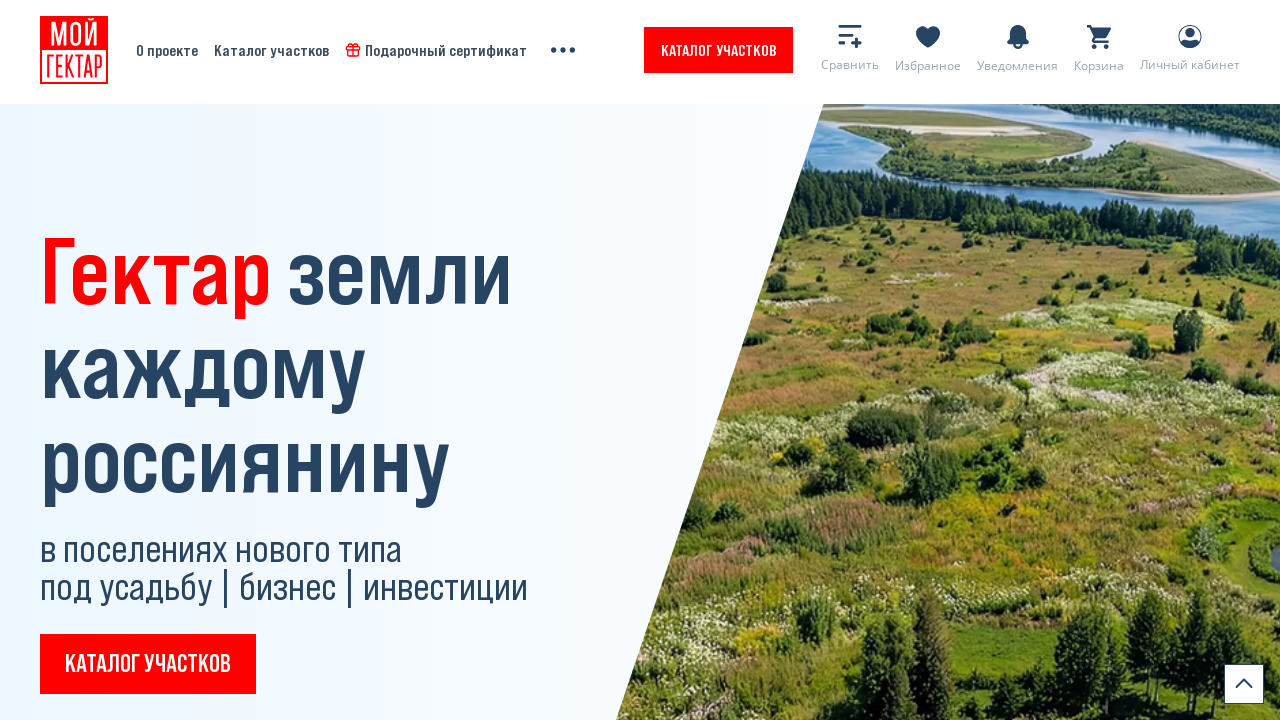

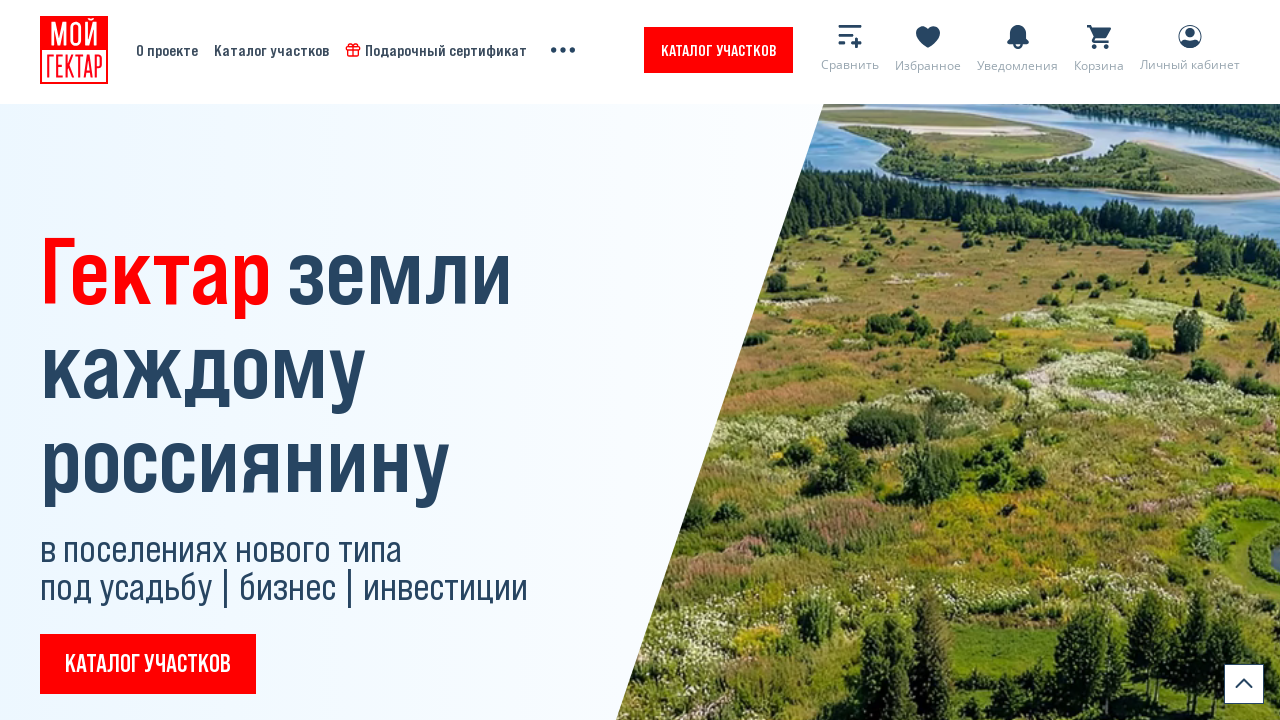